Opens a new window by clicking the OrangeHRM link and switches between parent and child windows to verify window handling

Starting URL: https://opensource-demo.orangehrmlive.com/web/index.php/auth/login

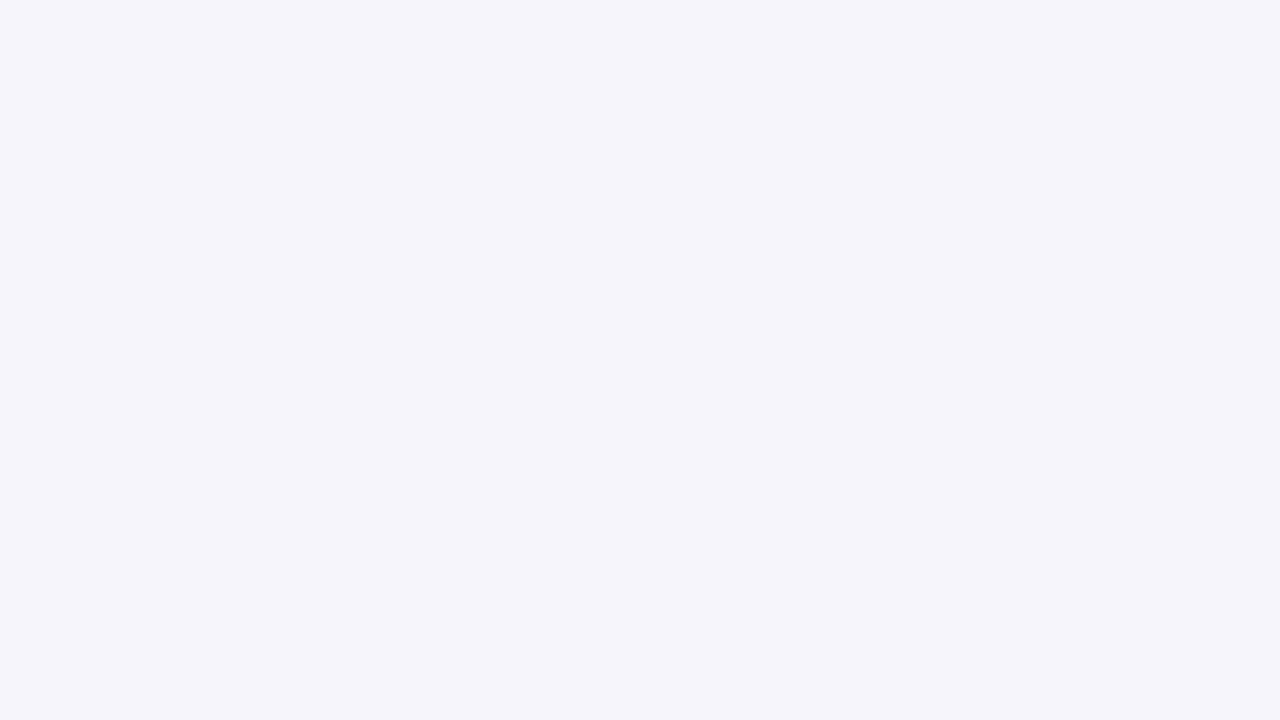

Clicked OrangeHRM, Inc link to open new window at (497, 624) on xpath=//a[text()='OrangeHRM, Inc']
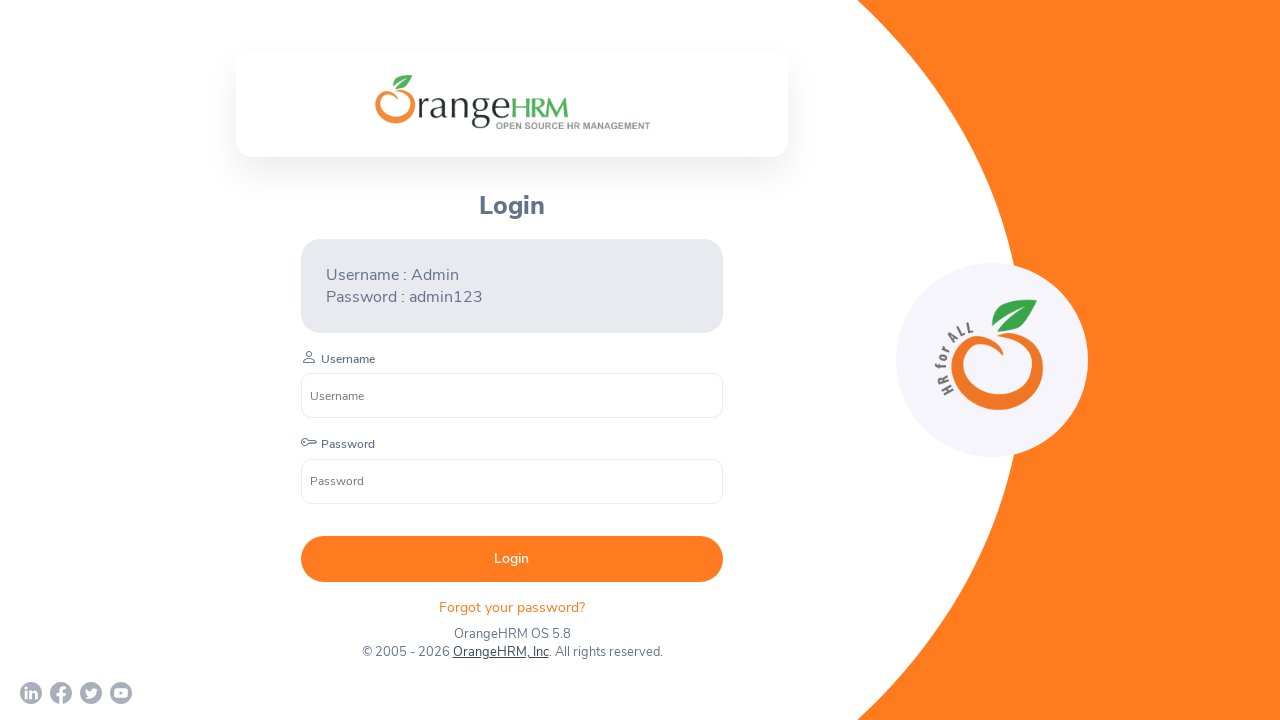

Retrieved all open pages/windows from context
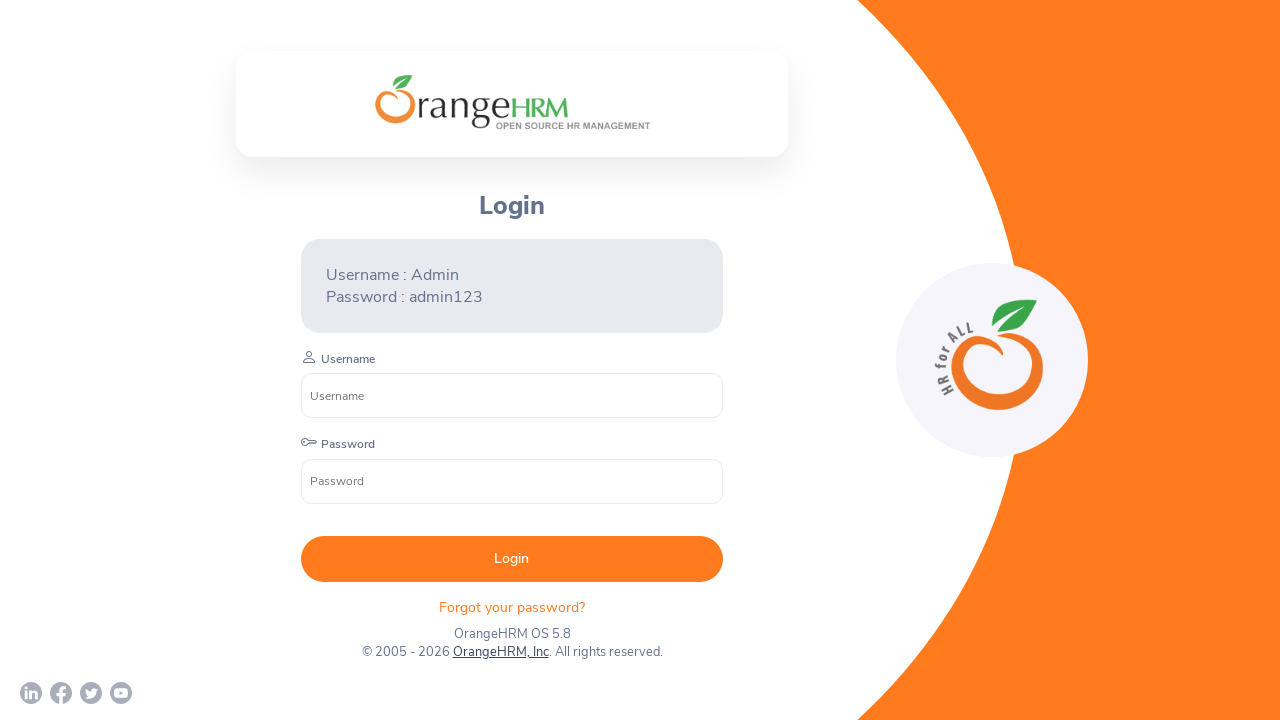

Switched to child window (second page in context)
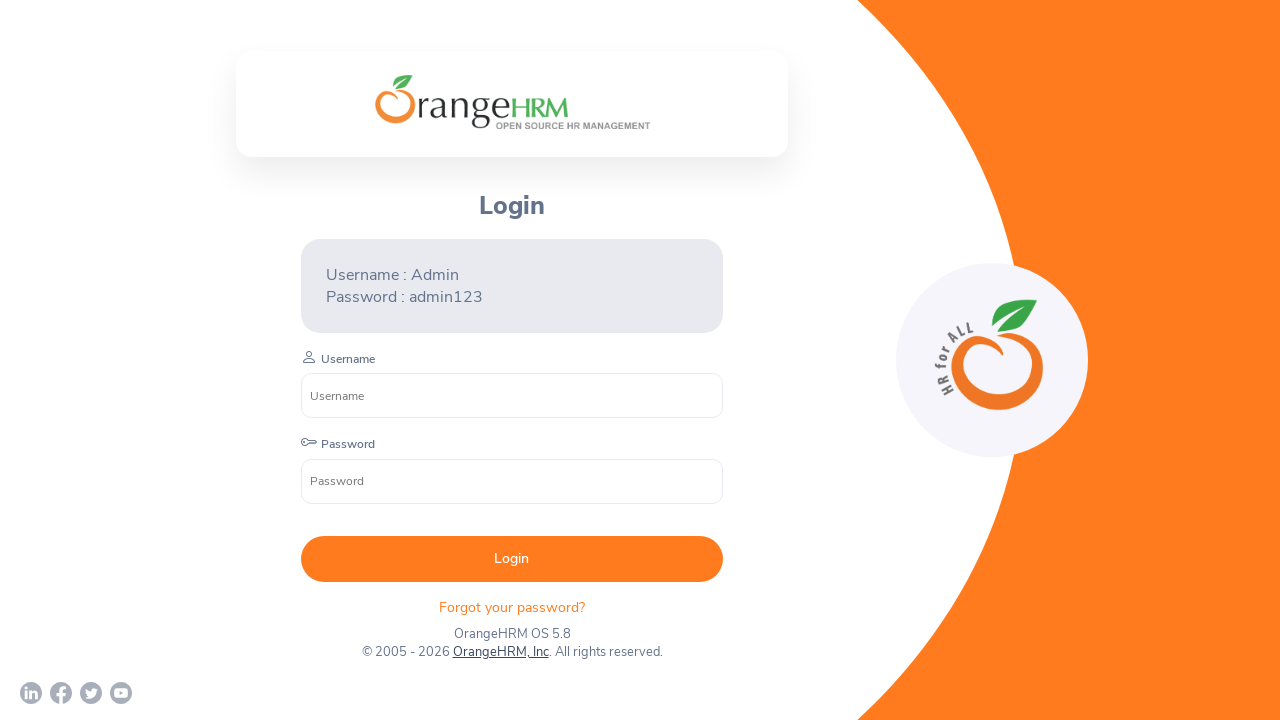

Child window finished loading
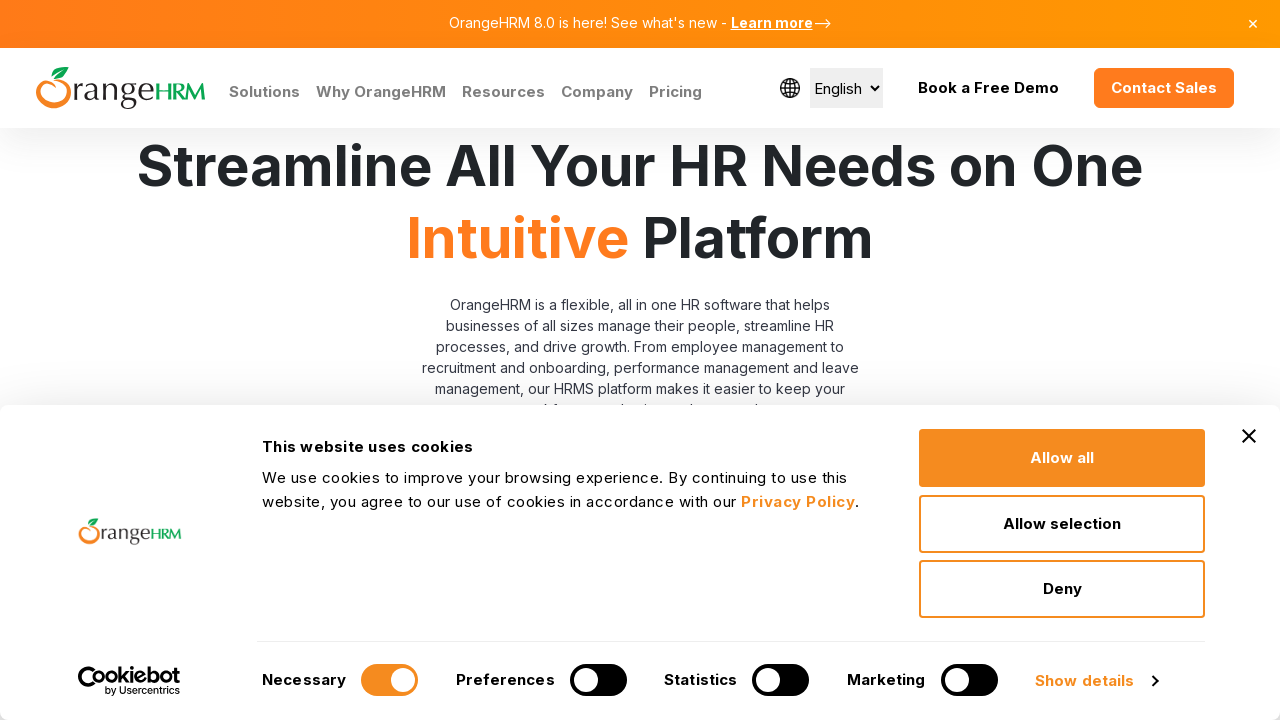

Verified child window title: Human Resources Management Software | HRMS | OrangeHRM
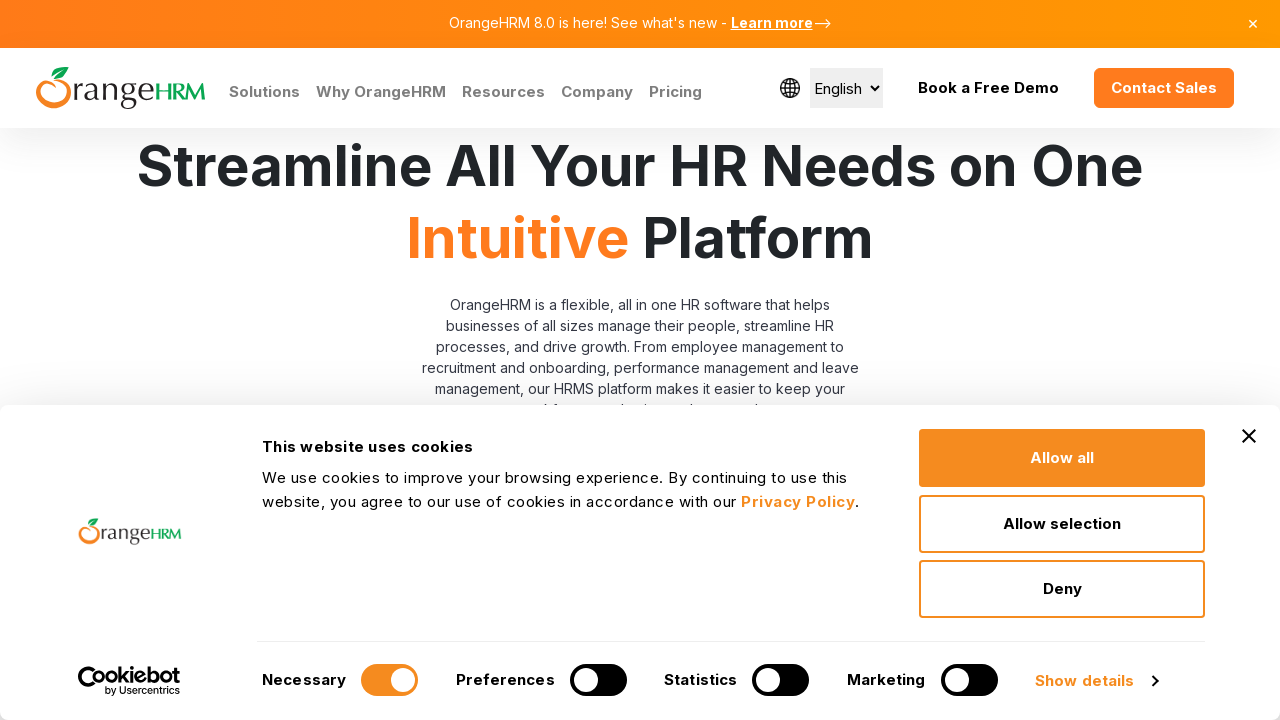

Switched back to parent window (first page in context)
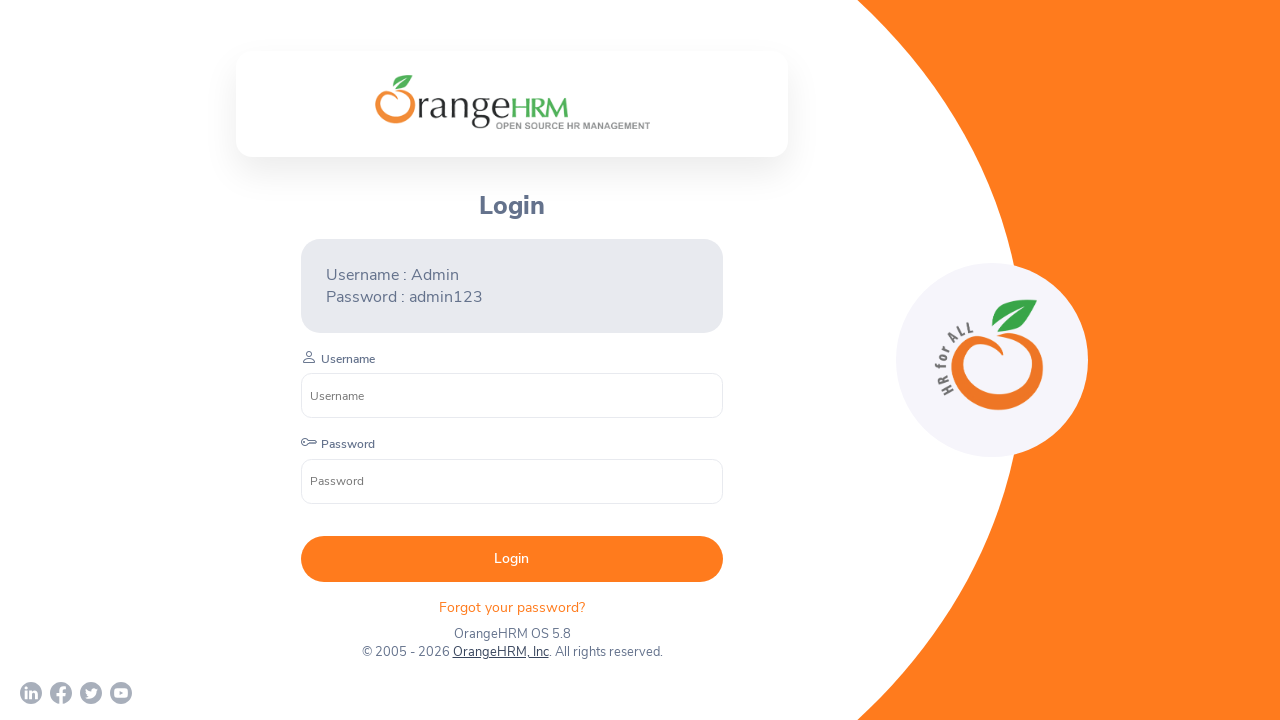

Verified parent window title: OrangeHRM
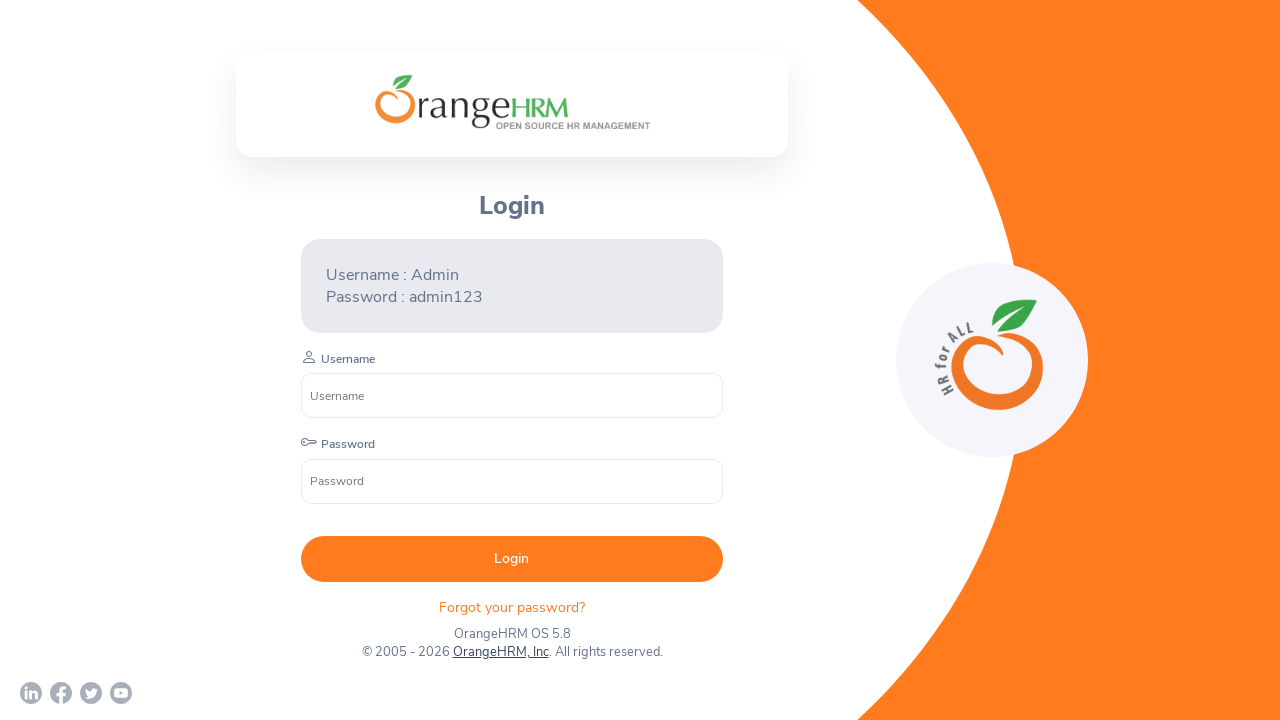

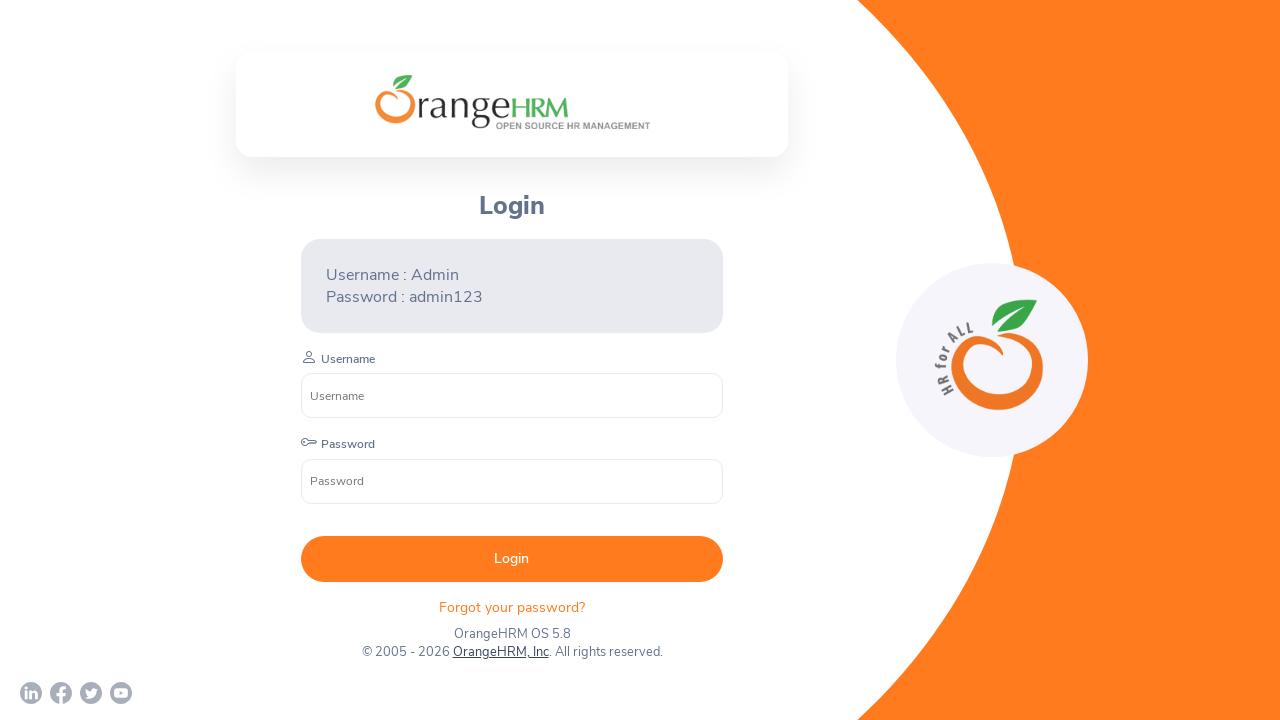